Tests the GreenKart vegetable shopping site by searching for a product and verifying it appears in the search results

Starting URL: https://rahulshettyacademy.com/seleniumPractise/#/

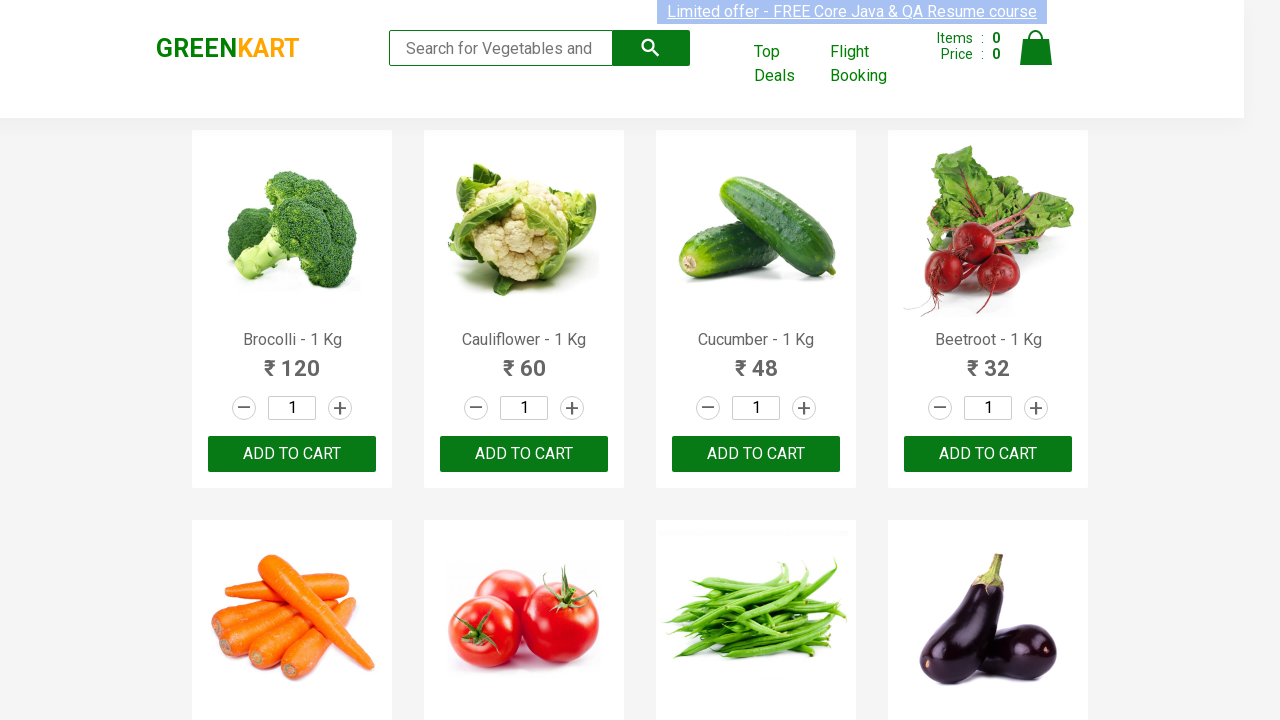

Navigated to GreenKart vegetable shopping site
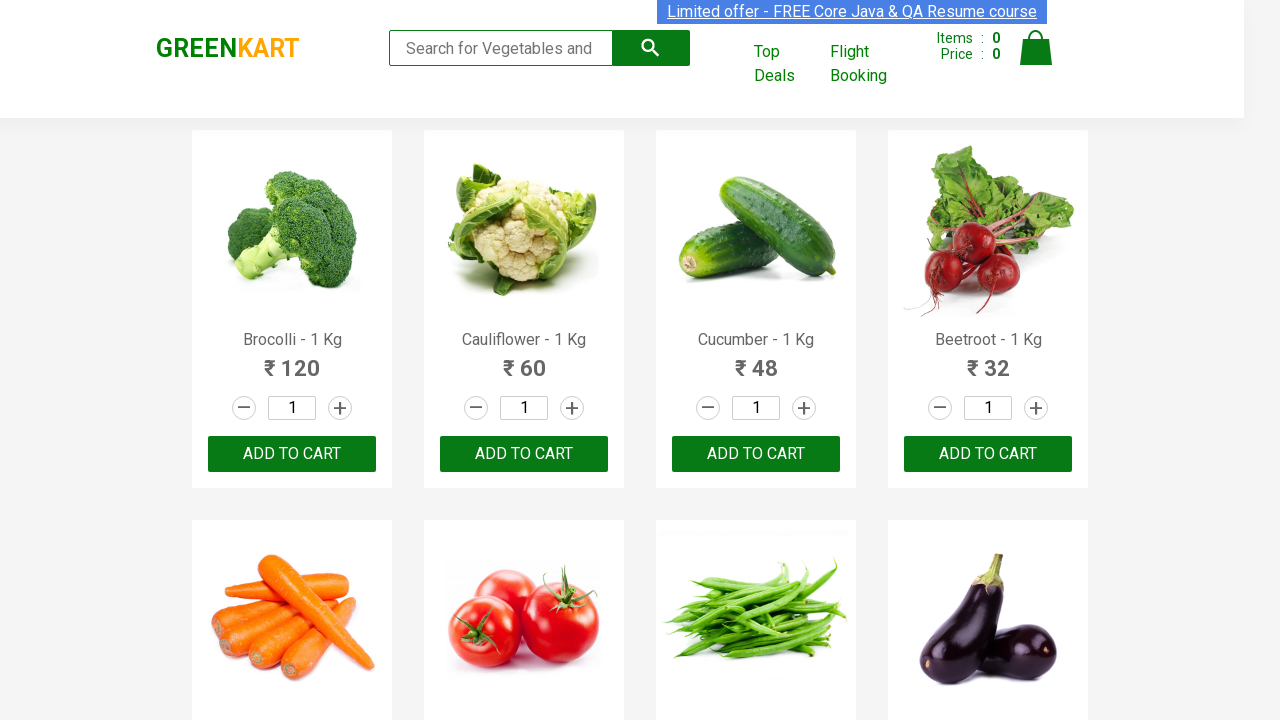

Located search input field
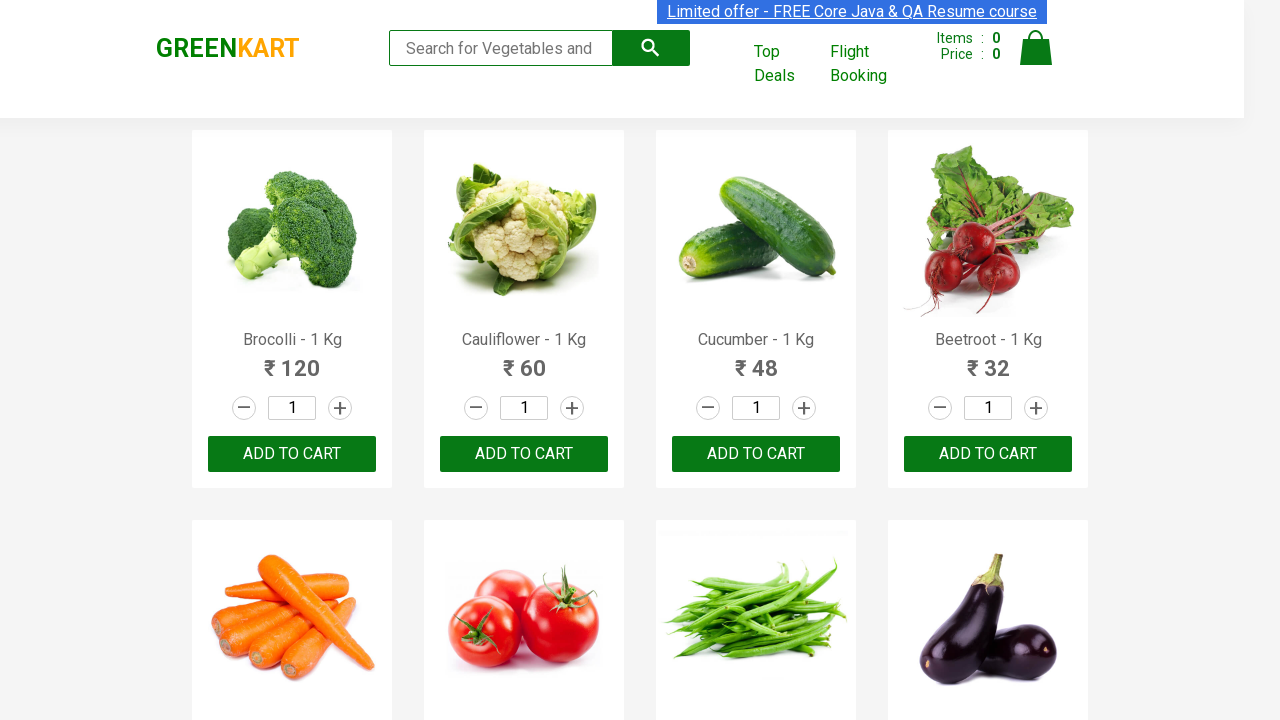

Filled search box with 'Tomato' on xpath=//input[@placeholder='Search for Vegetables and Fruits']
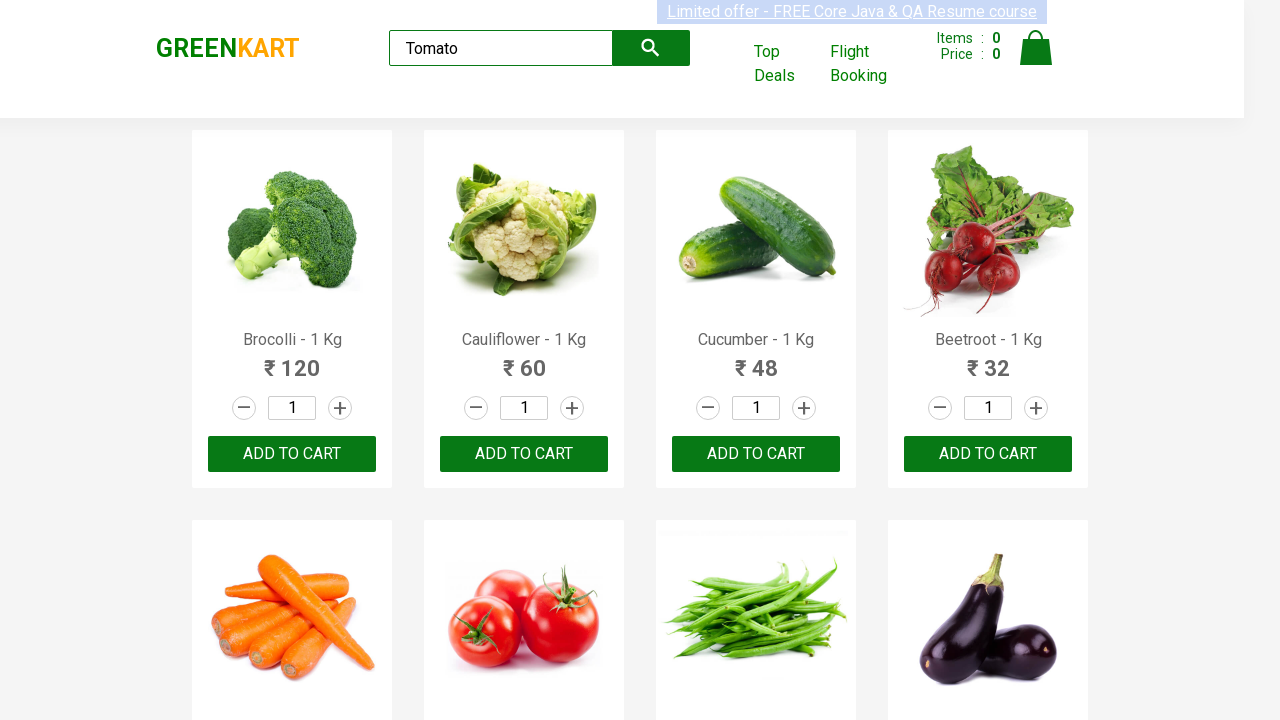

Waited 2 seconds for search results to load
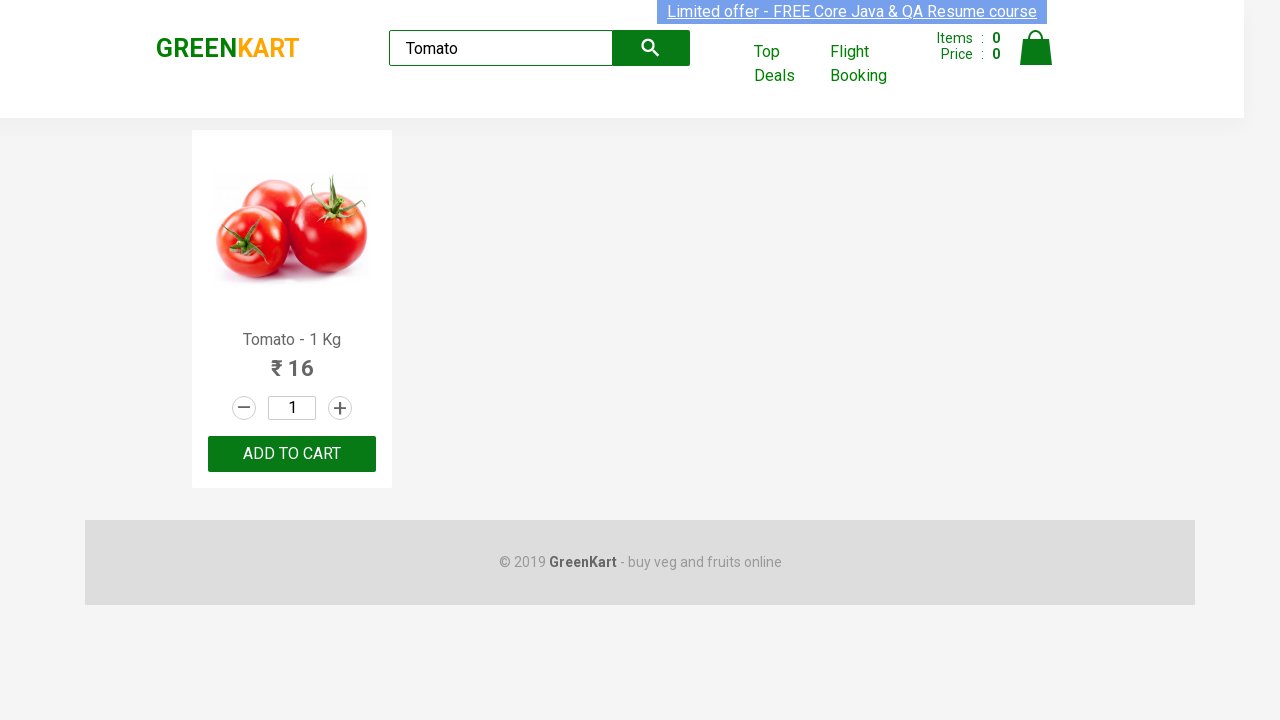

Located Tomato product element in search results
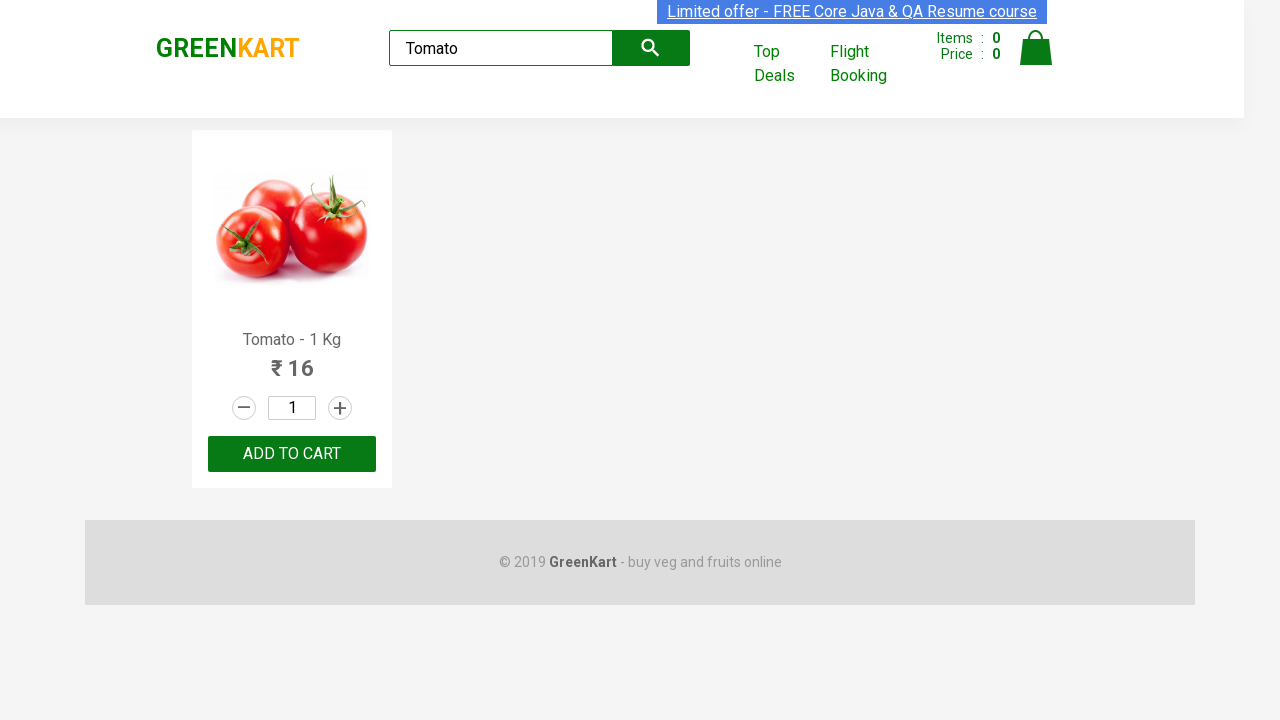

Verified Tomato product is visible in search results
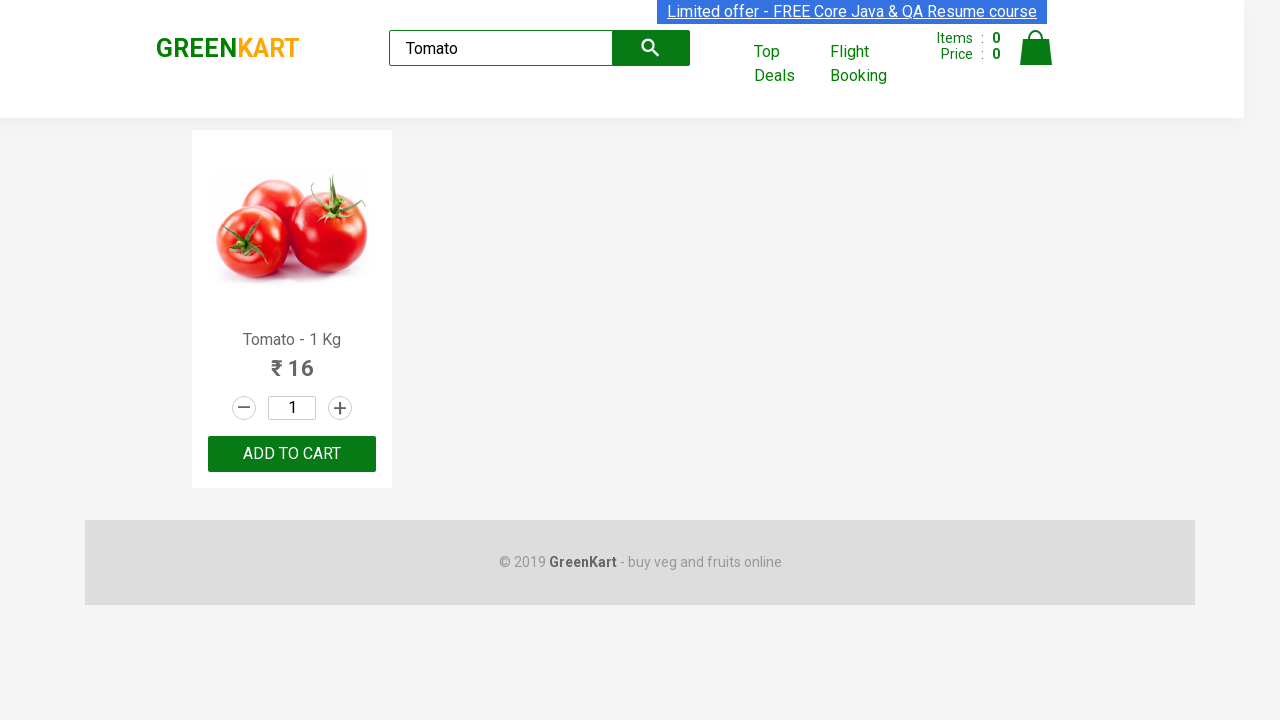

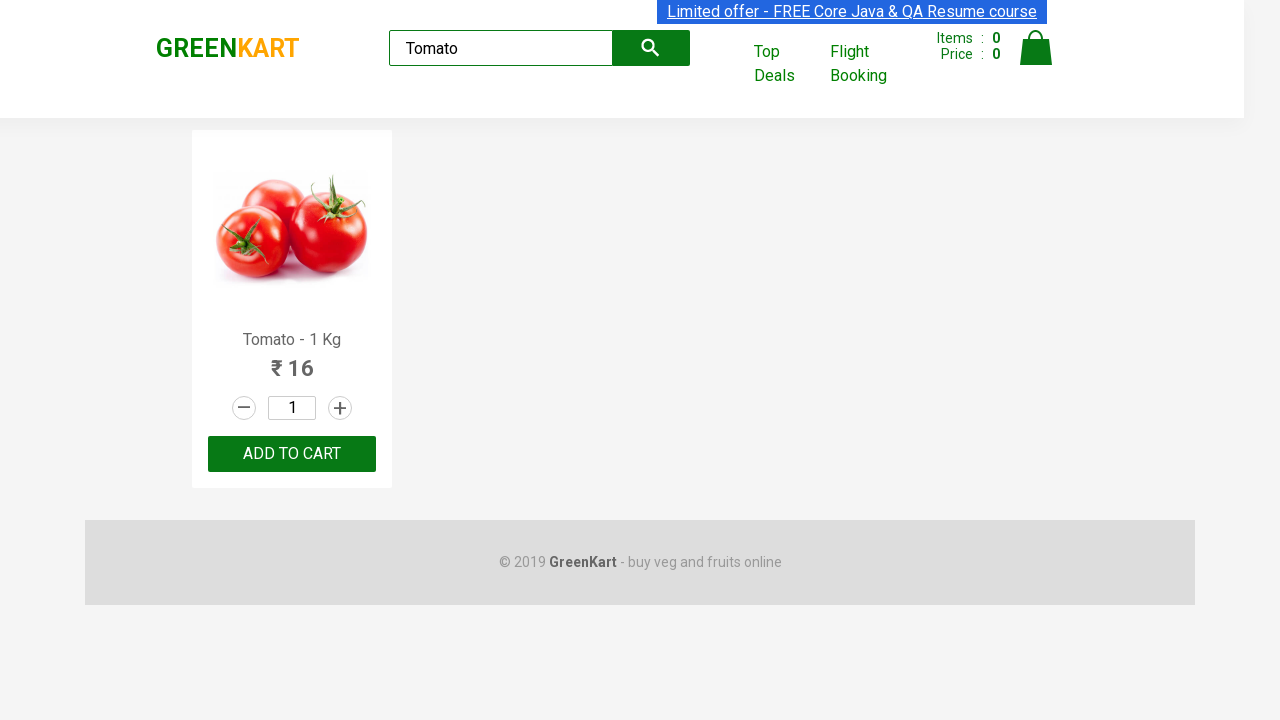